Tests dynamic controls page by clicking Remove button, verifying "It's gone!" message appears, then clicking Add button and verifying "It's back!" message appears using implicit wait.

Starting URL: https://the-internet.herokuapp.com/dynamic_controls

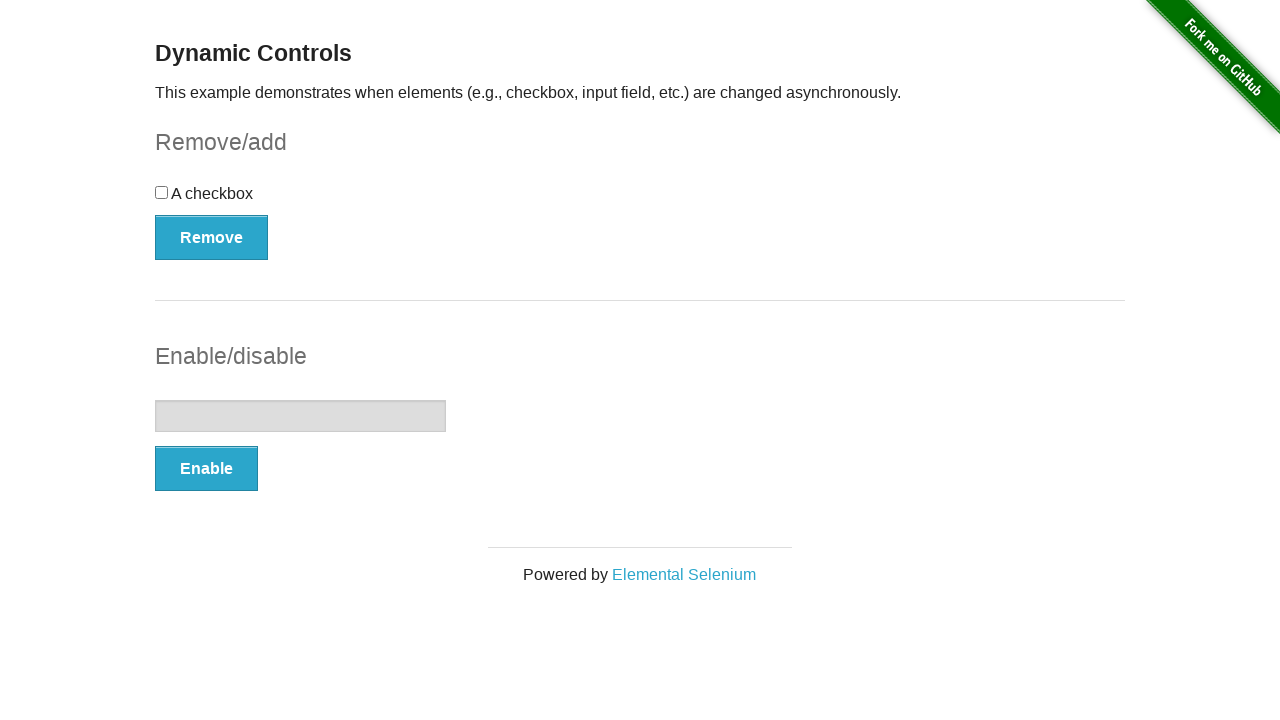

Clicked Remove button to hide the checkbox at (212, 237) on xpath=//button[@onclick='swapCheckbox()']
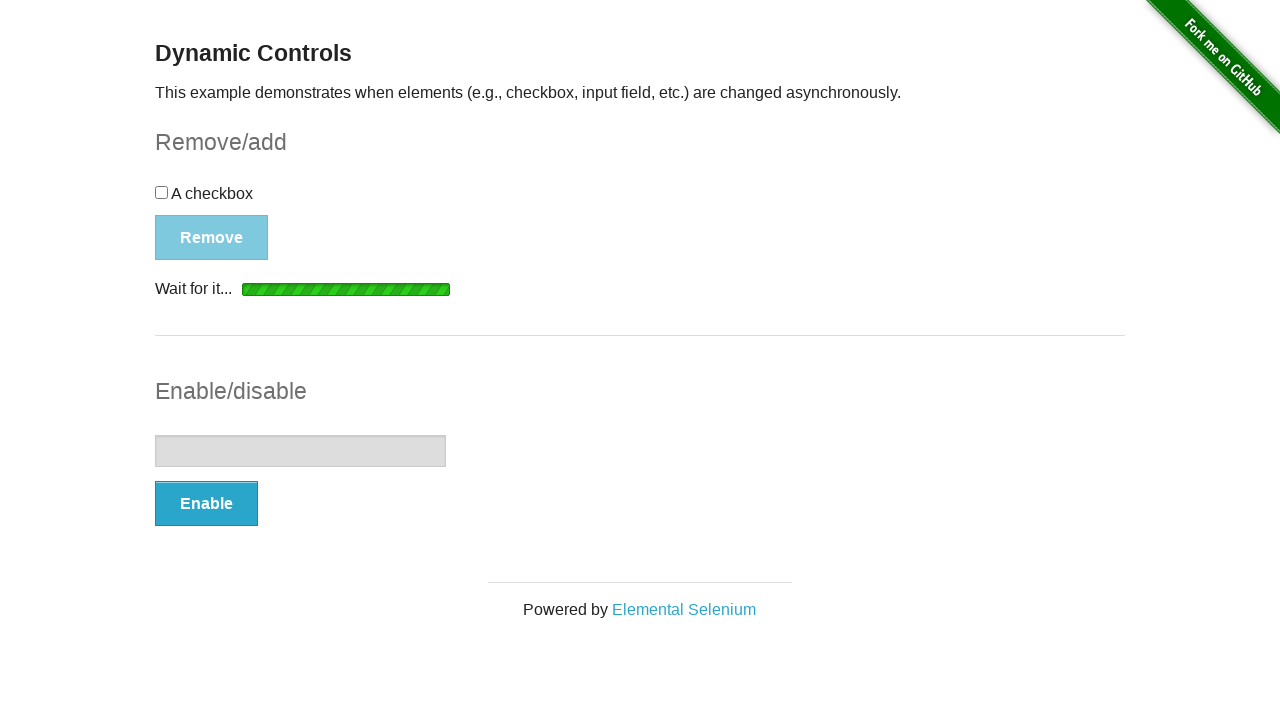

Waited for 'It's gone!' message to become visible
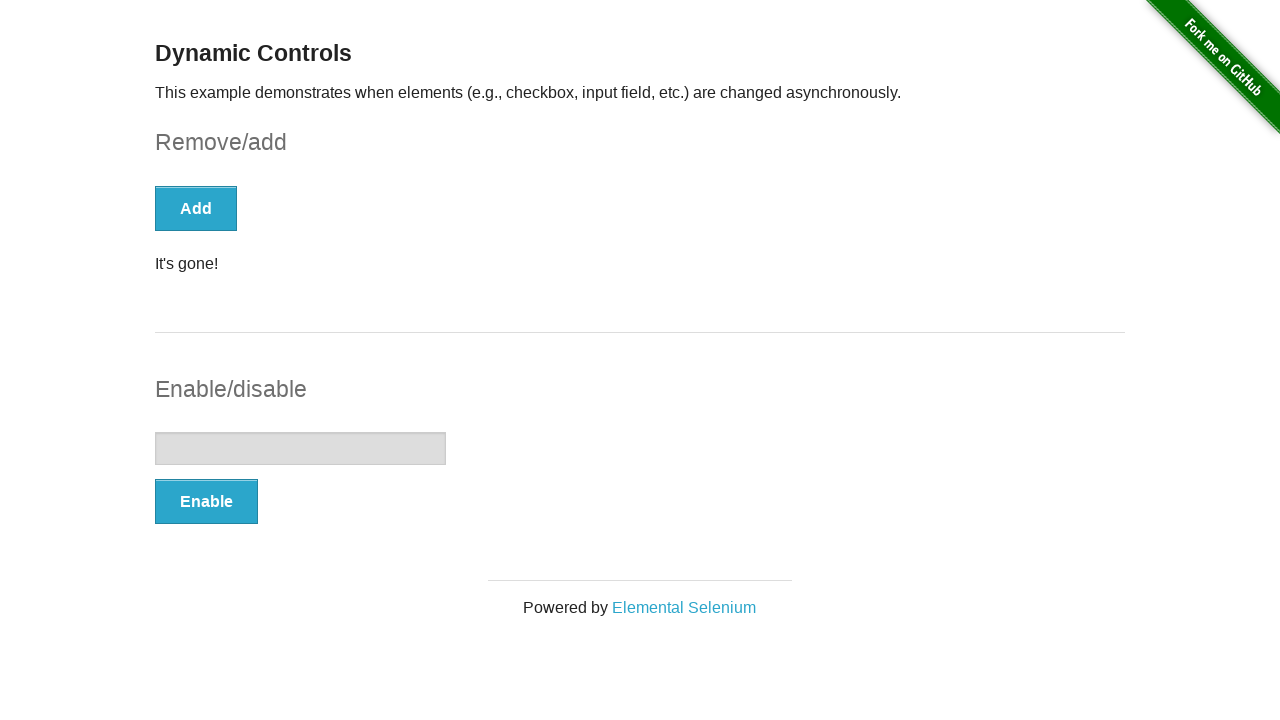

Located the message element
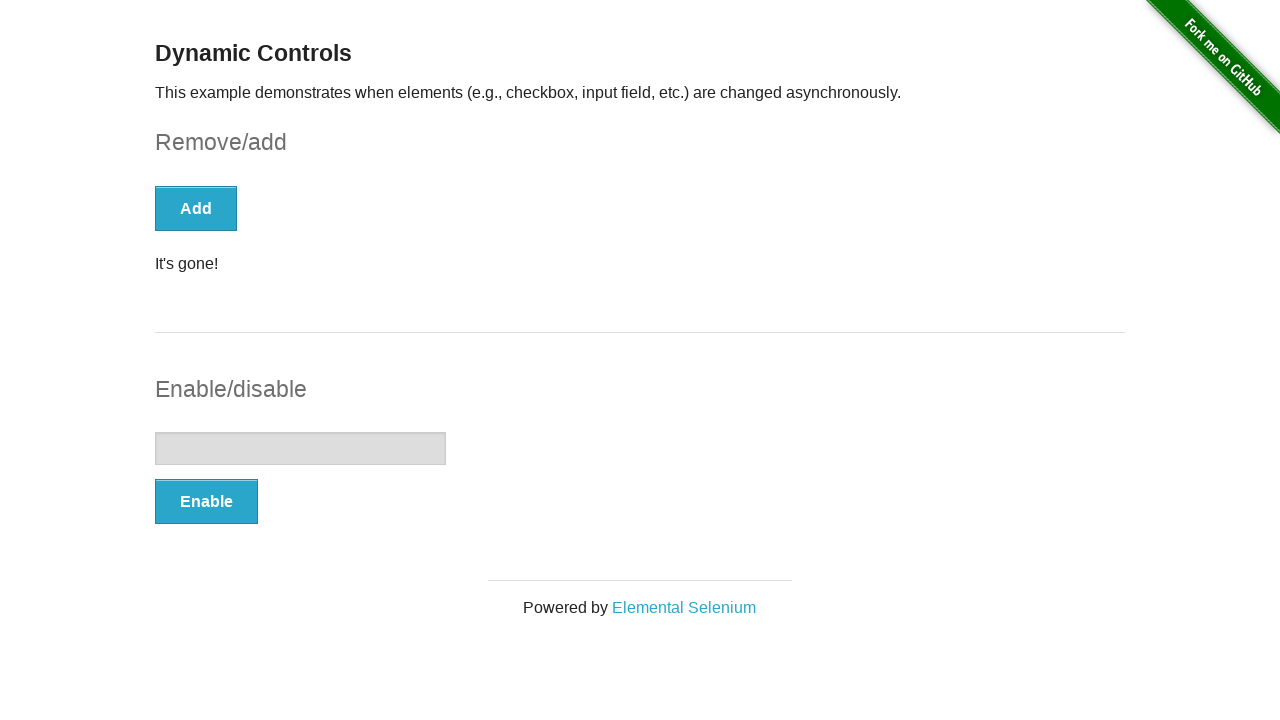

Verified that 'It's gone!' message is visible
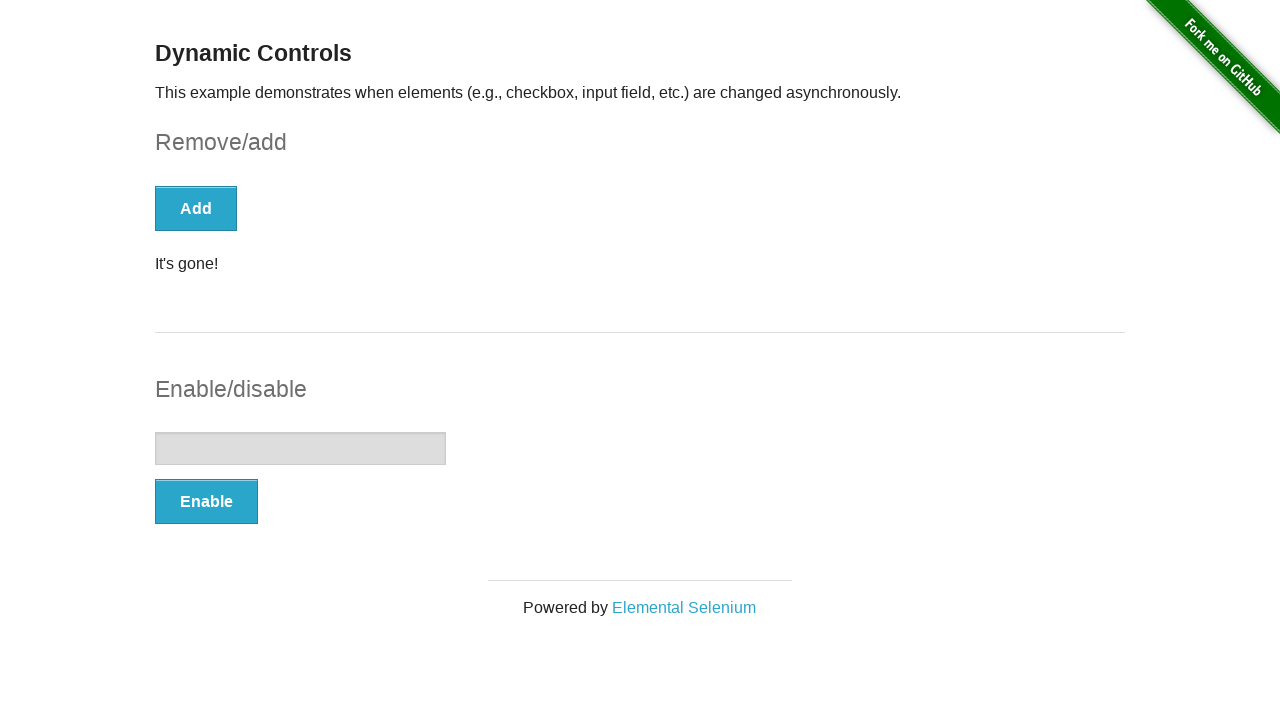

Clicked Add button to restore the checkbox at (196, 208) on xpath=//button[@onclick='swapCheckbox()']
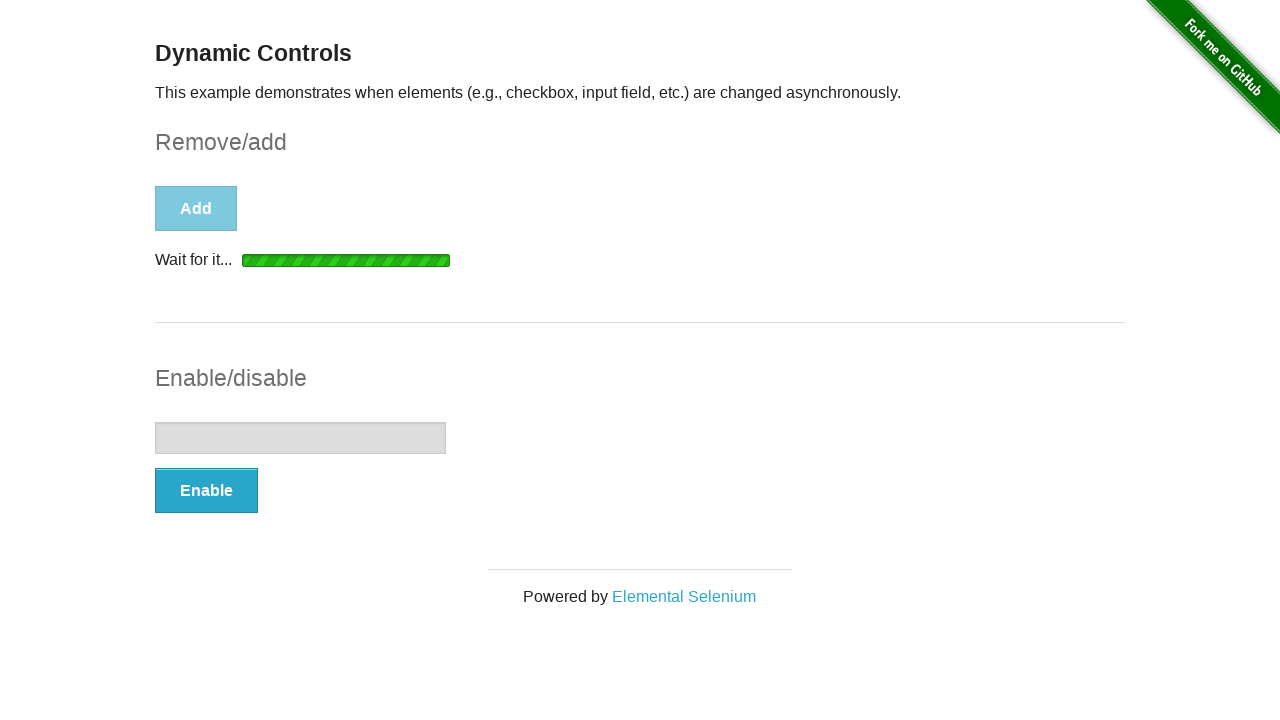

Waited for 'It's back!' message to become visible
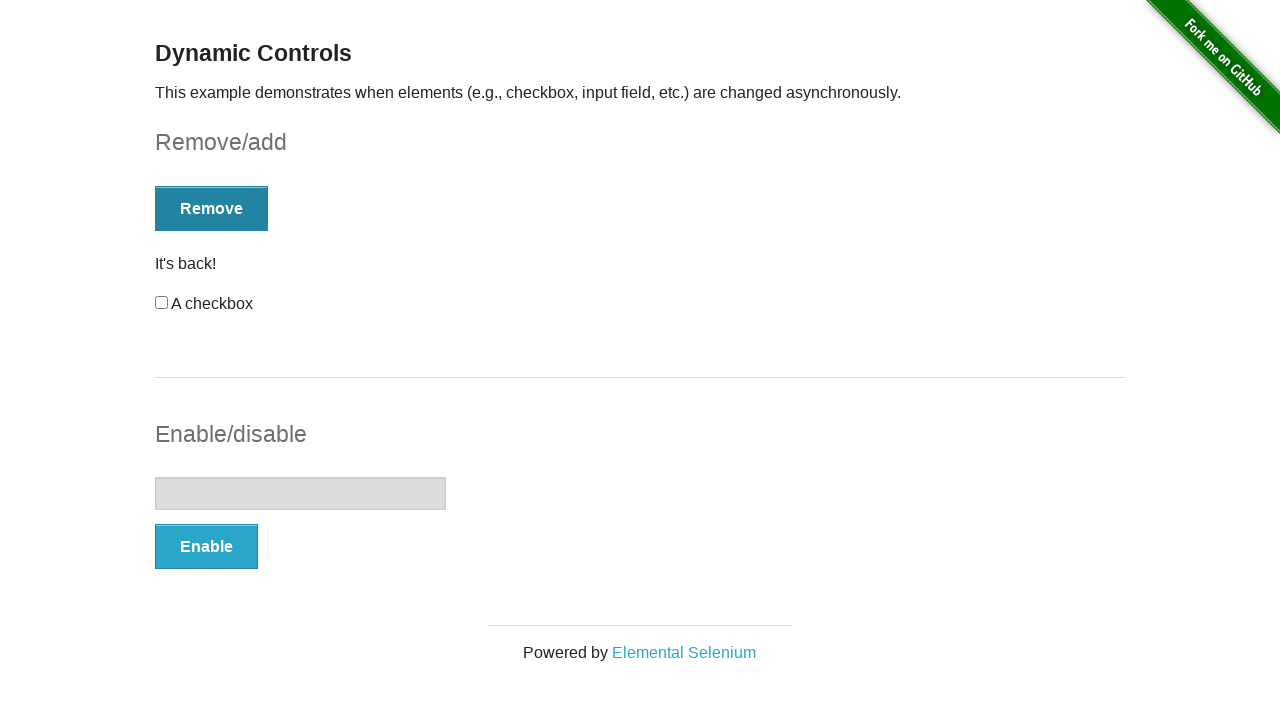

Located the message element
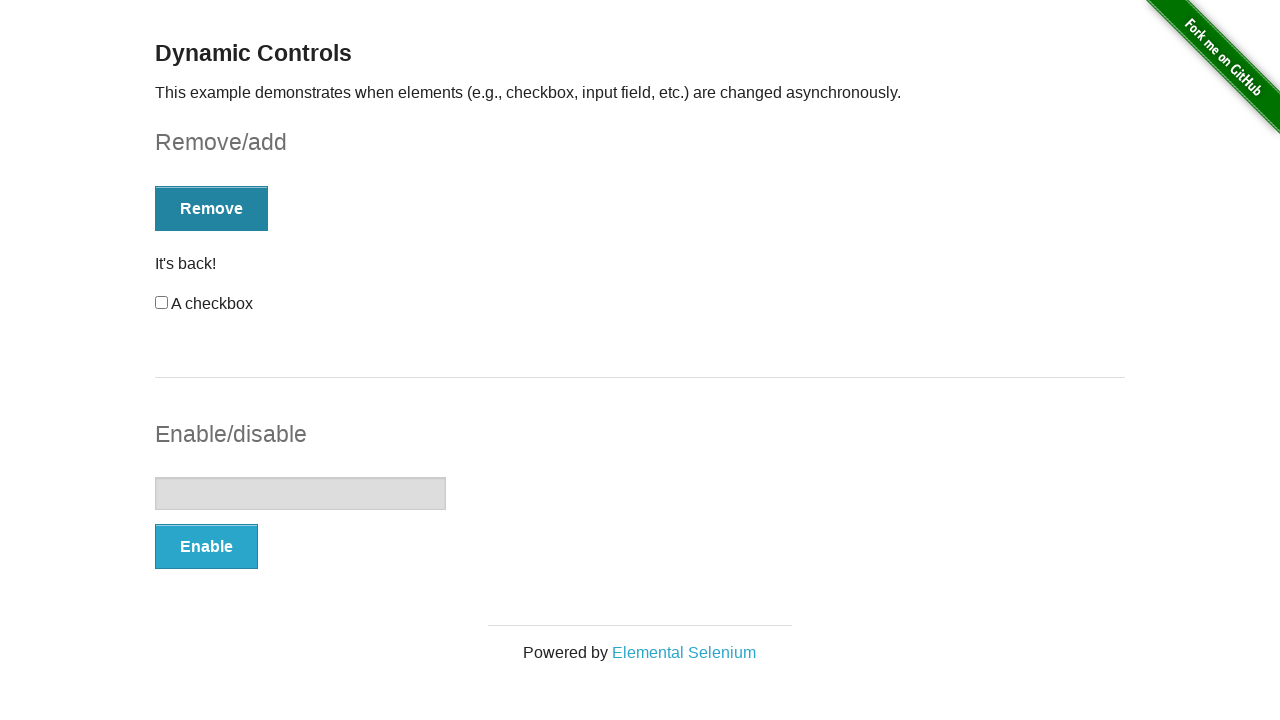

Verified that 'It's back!' message is visible
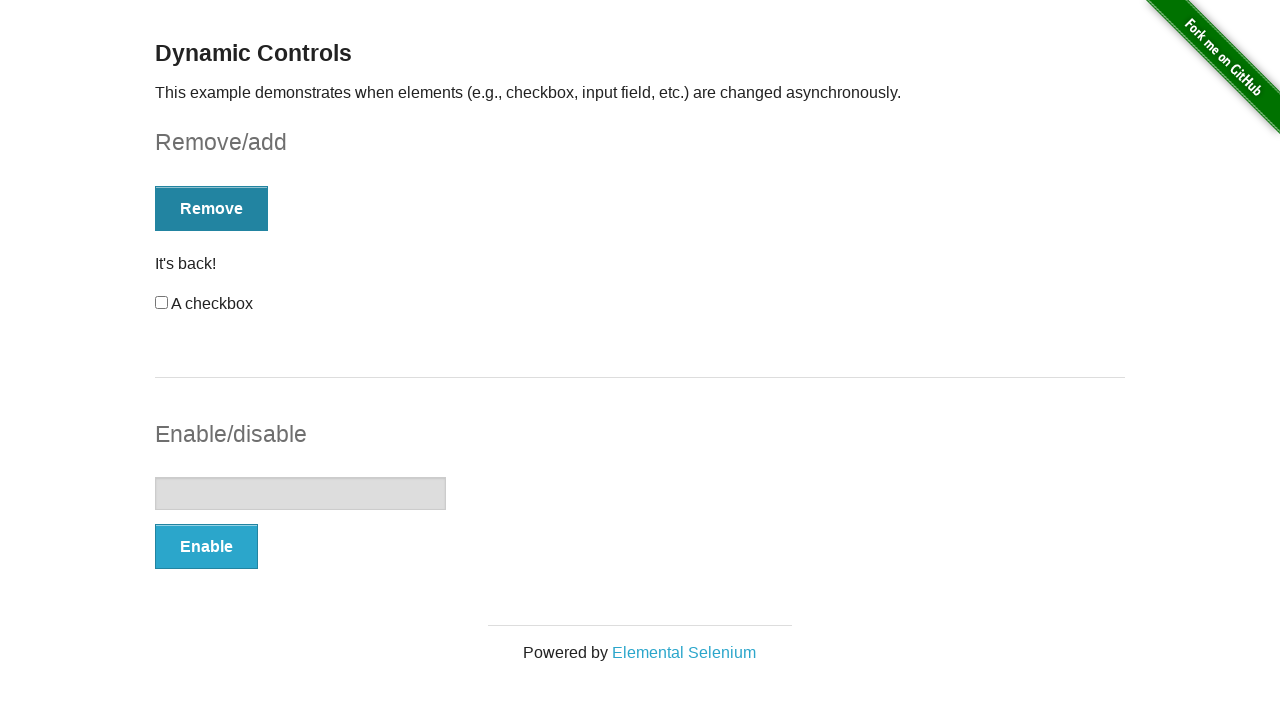

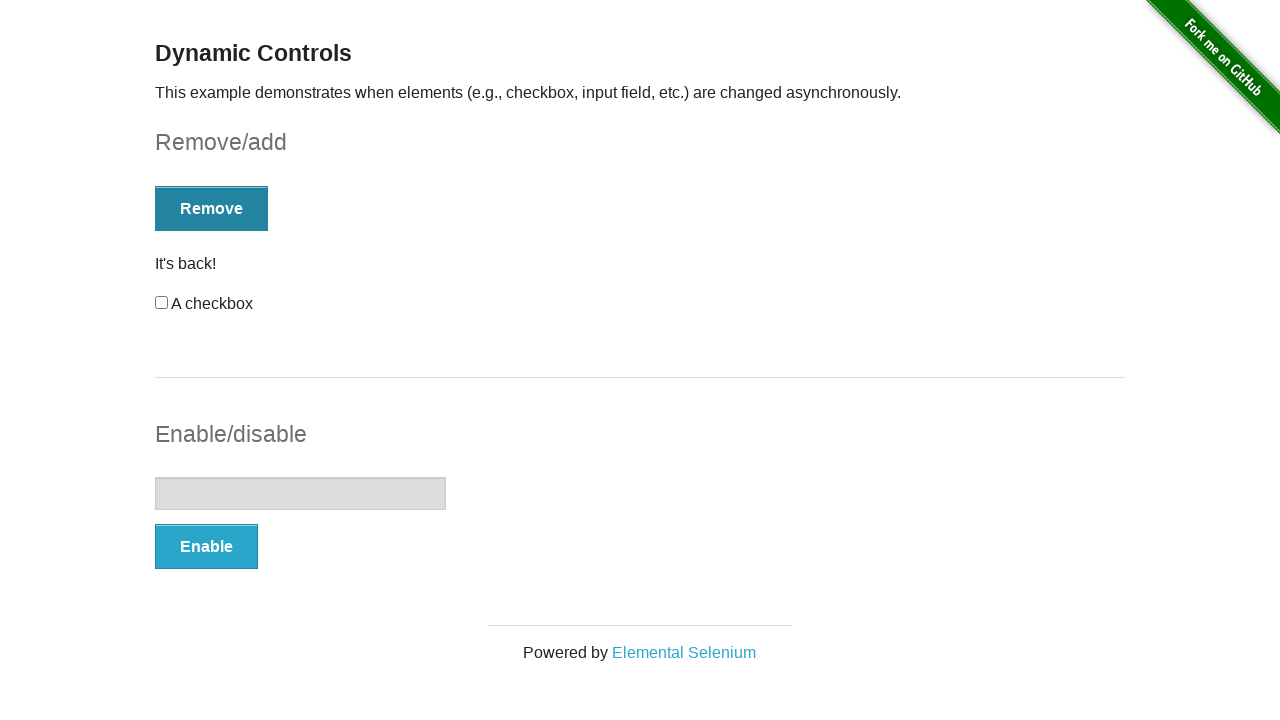